Fills out an e-commerce registration form with generated fake data and submits it

Starting URL: https://ecommerce-playground.lambdatest.io/index.php?route=account/register

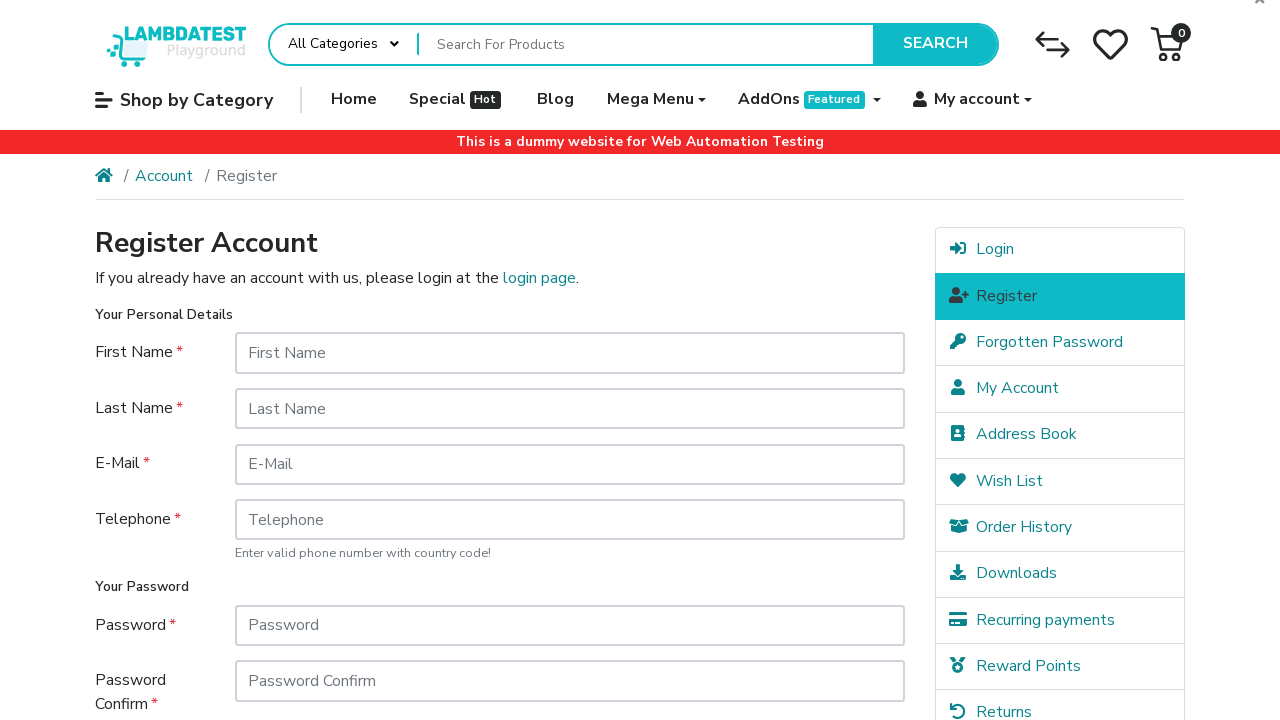

Filled first name field with 'John' on #input-firstname
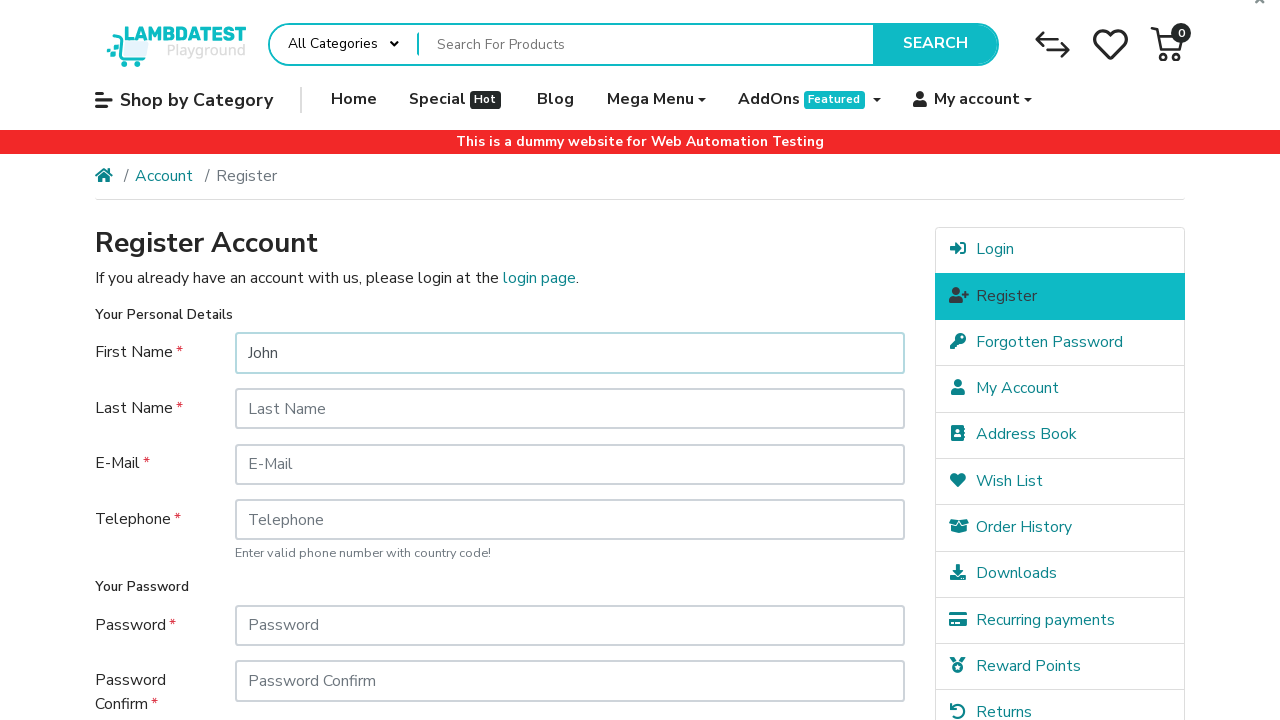

Filled last name field with 'Smith' on #input-lastname
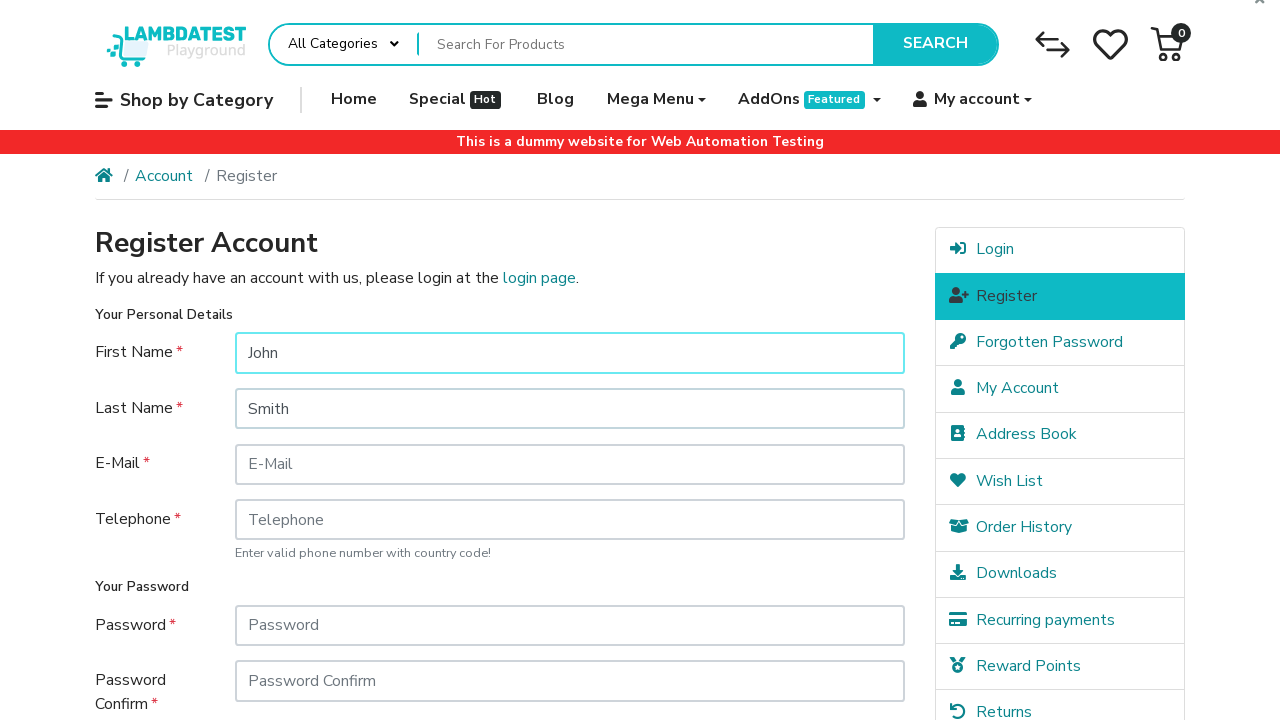

Filled email field with 'testuser42@example.com' on xpath=//*[@id="input-email"]
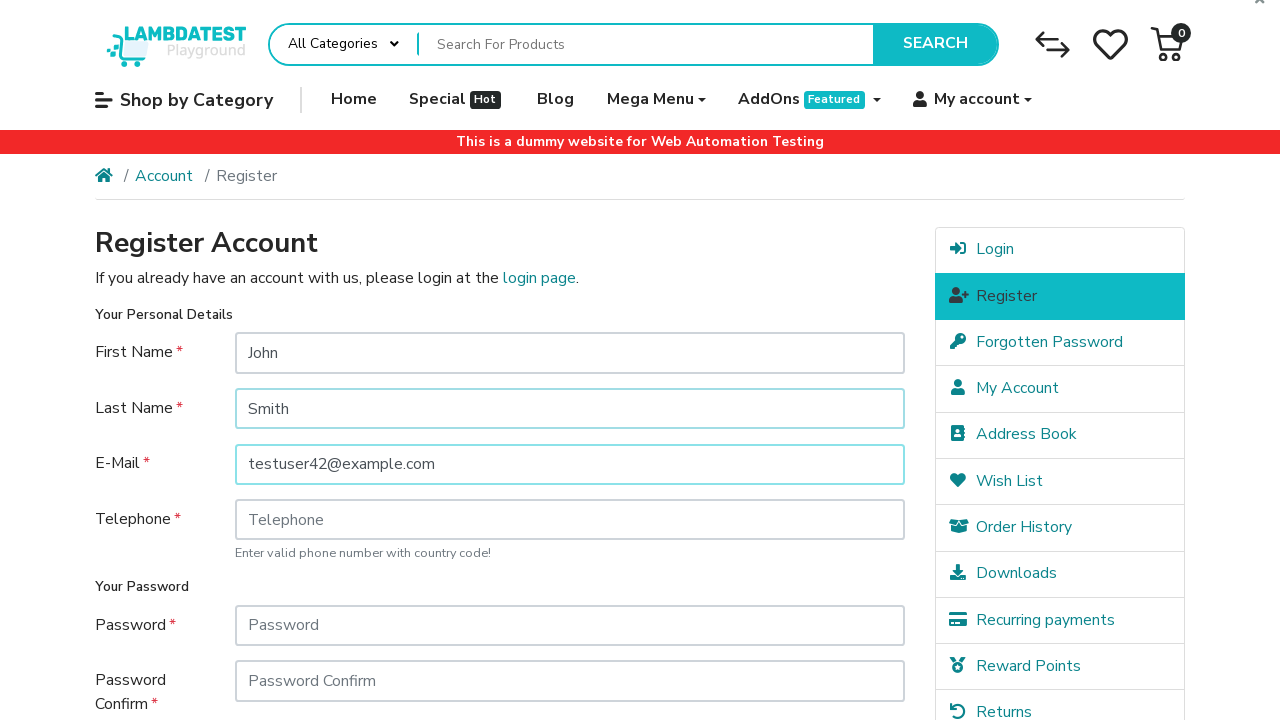

Filled telephone field with '5551234567' on #input-telephone
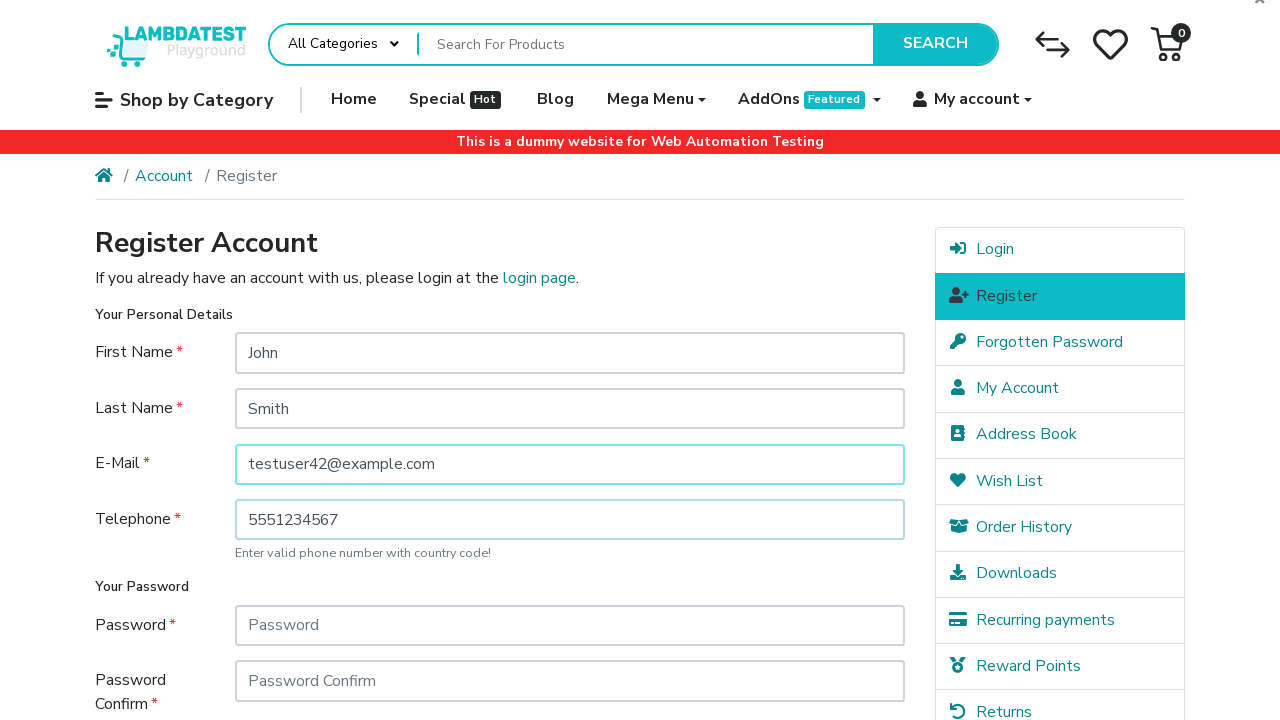

Filled password field with 'SecurePass123!' on #input-password
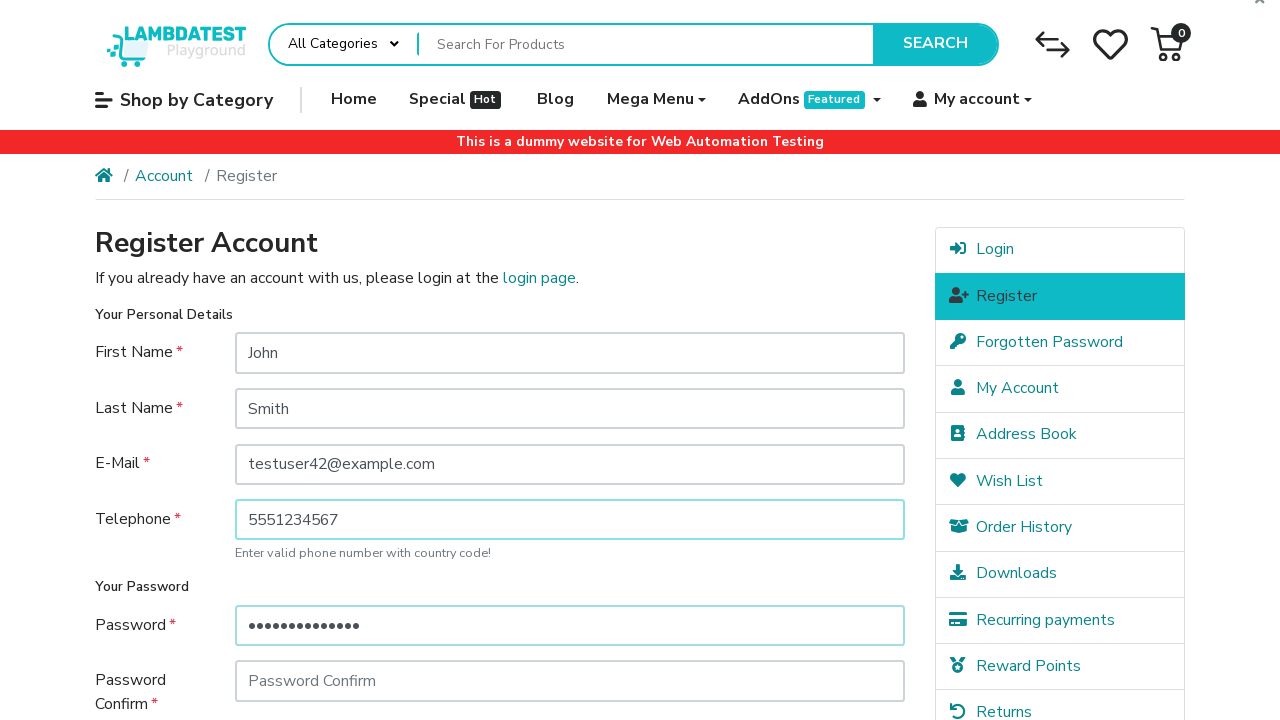

Filled password confirmation field with 'SecurePass123!' on #input-confirm
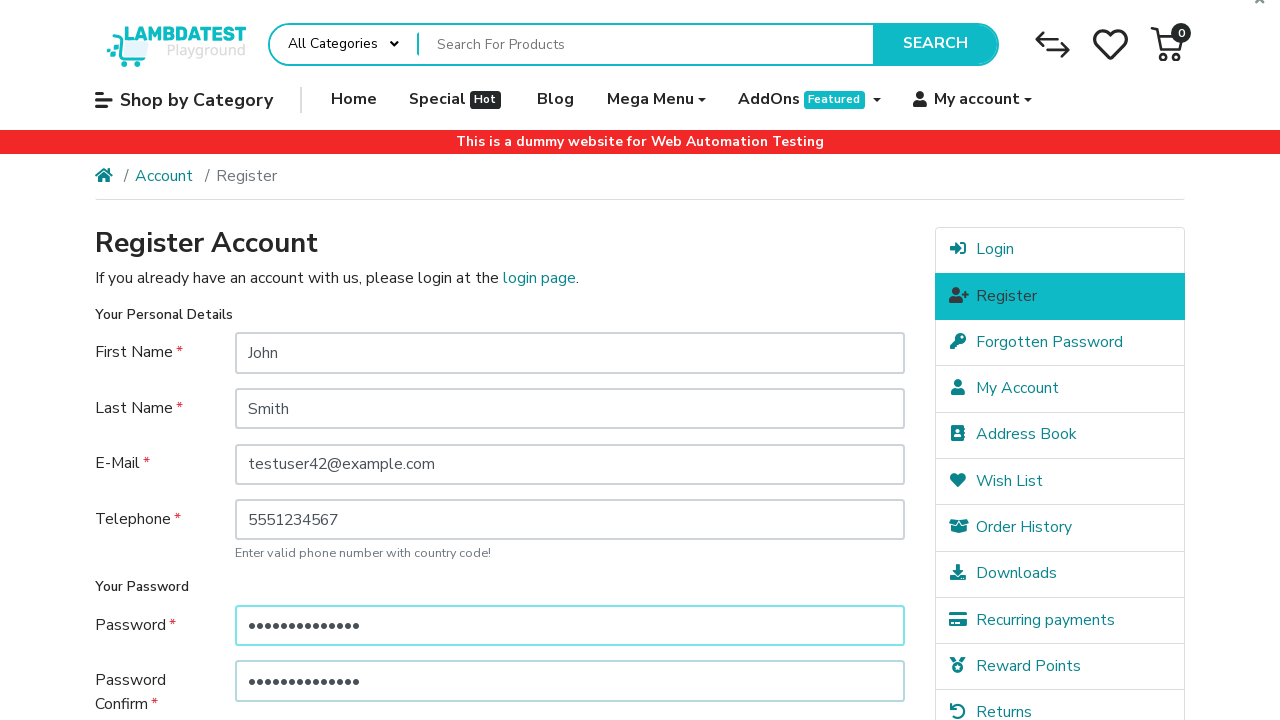

Clicked subscribe checkbox at (274, 514) on xpath=//*[@id="content"]/form/fieldset[3]/div/div/div[1]/label
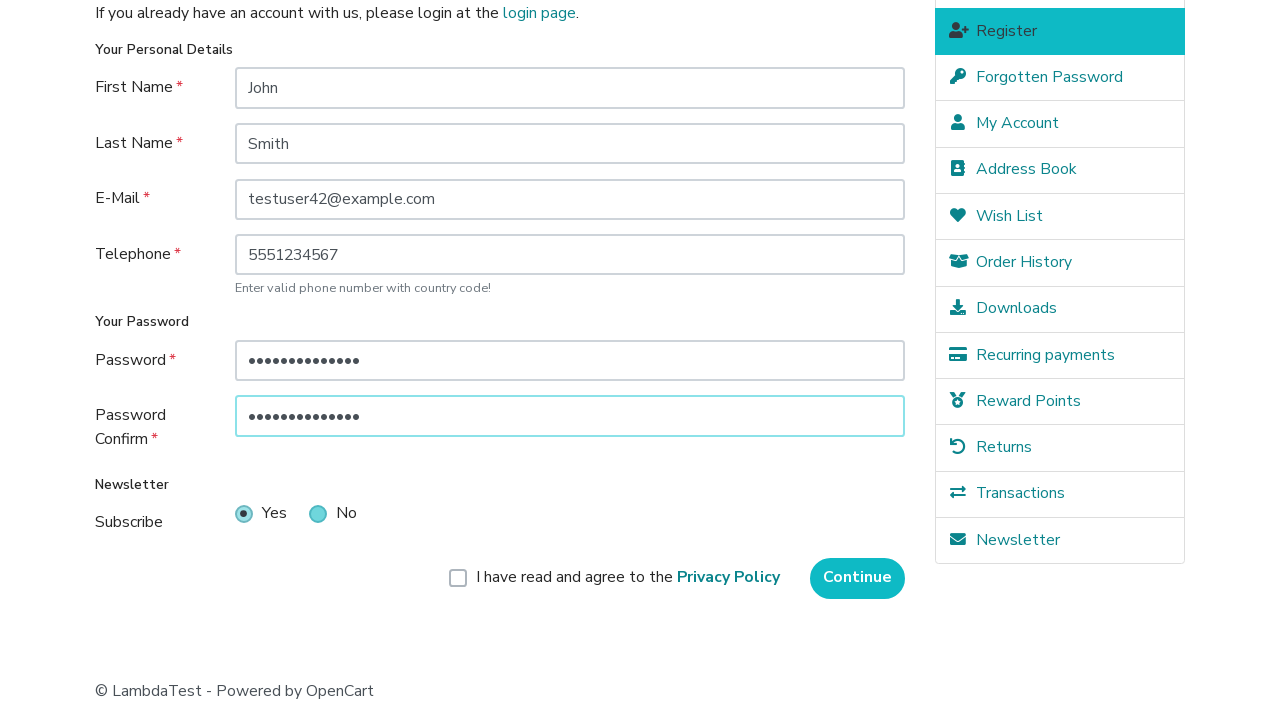

Clicked terms and conditions acceptance checkbox at (628, 578) on xpath=//*[@id="content"]/form/div/div/div/label
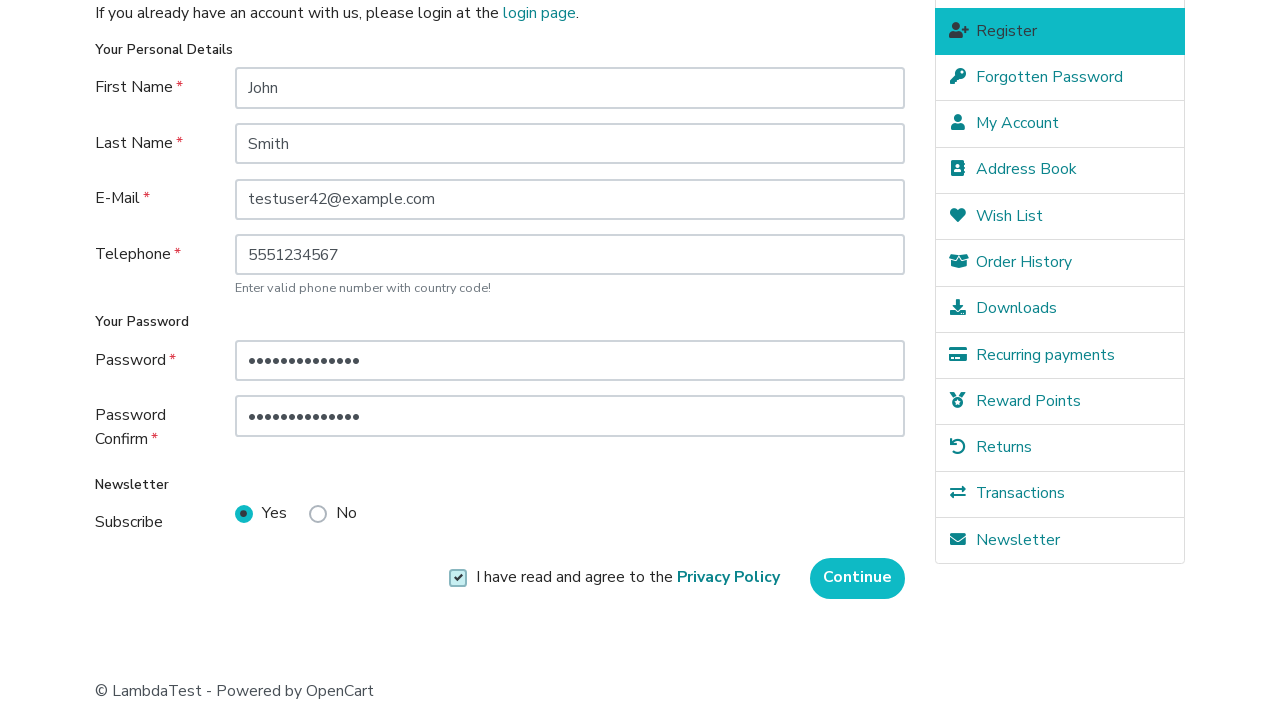

Clicked registration form submit button at (858, 578) on xpath=//*[@id="content"]/form/div/div/input
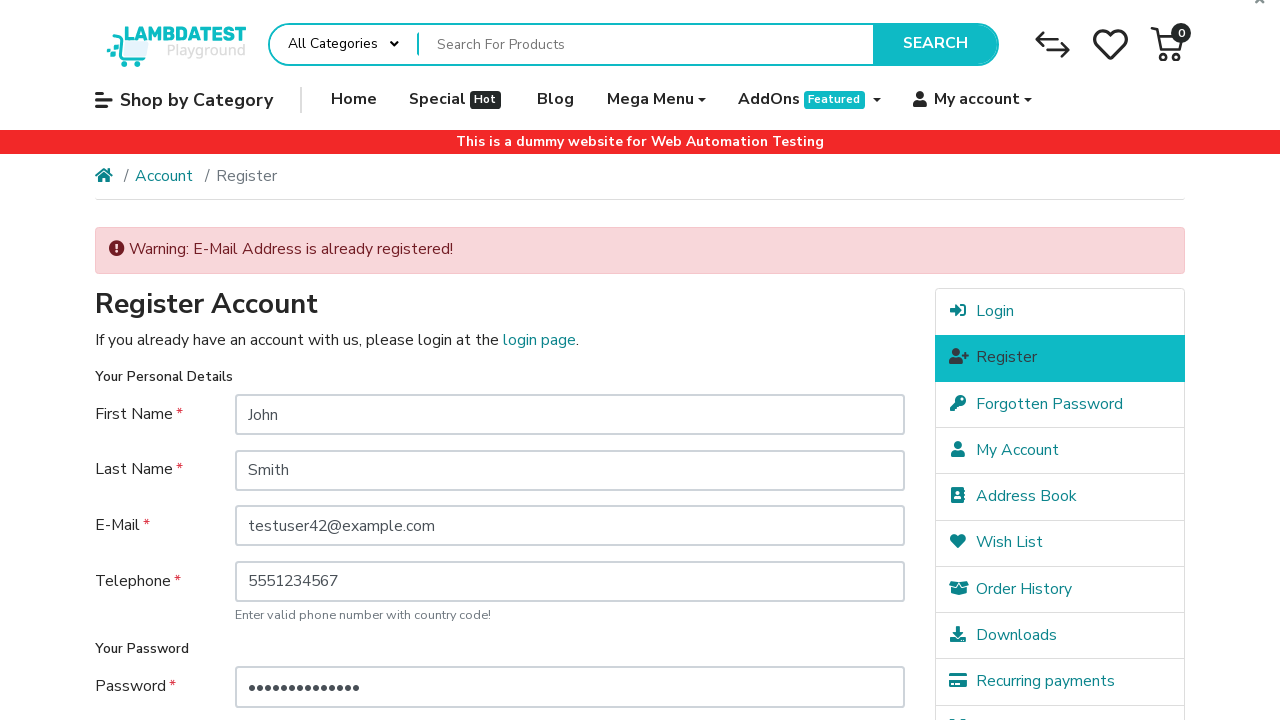

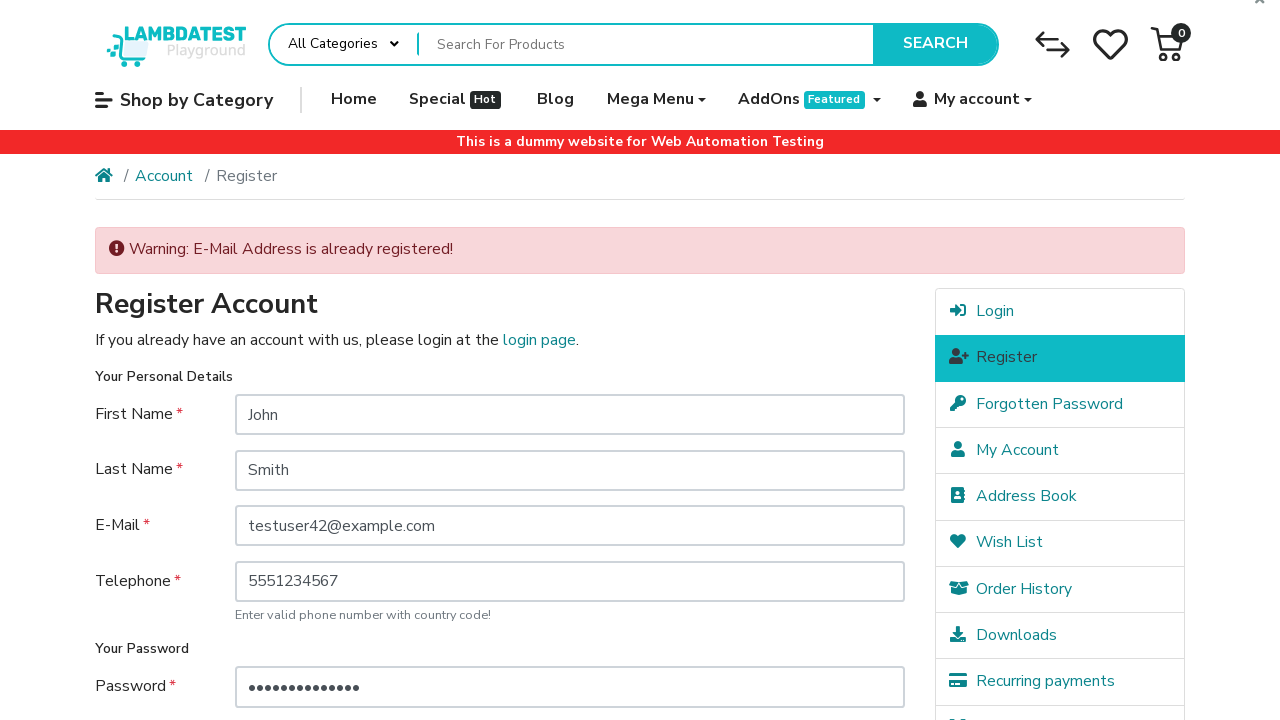